Tests switching to an iframe and interacting with an autocomplete text box inside the frame

Starting URL: https://jqueryui.com/autocomplete

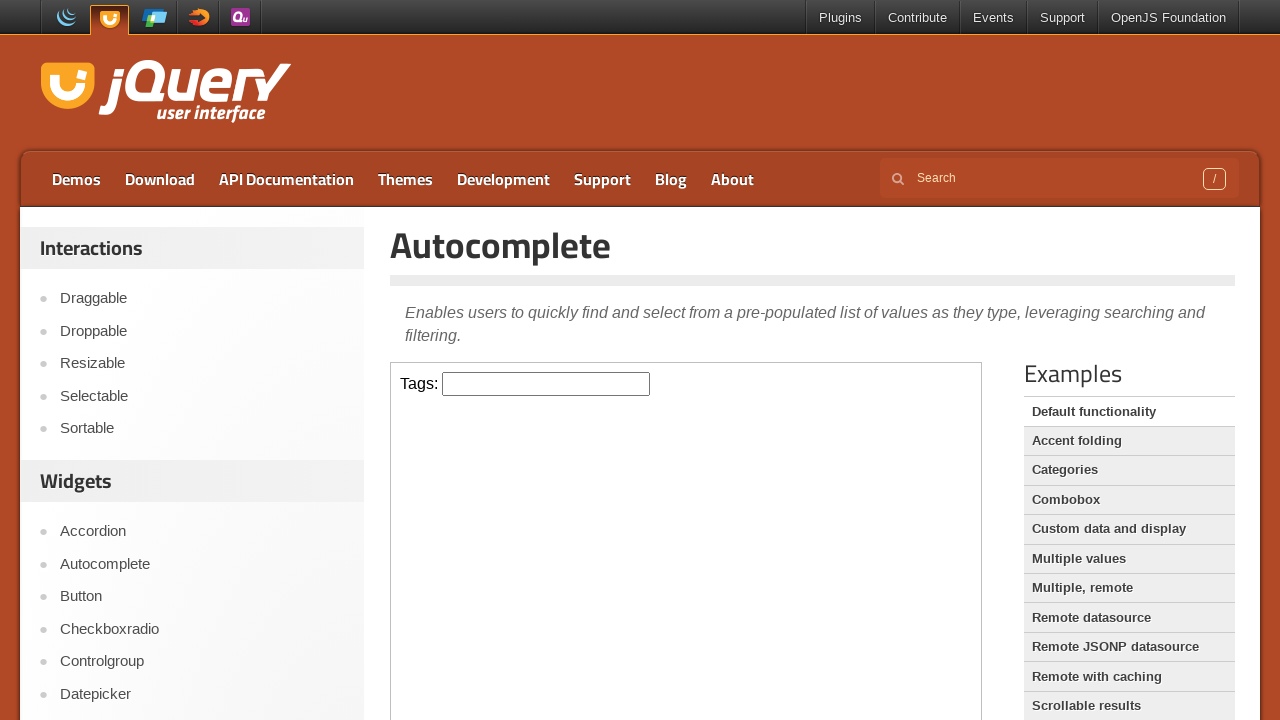

Located iframe with class 'demo-frame' inside content div
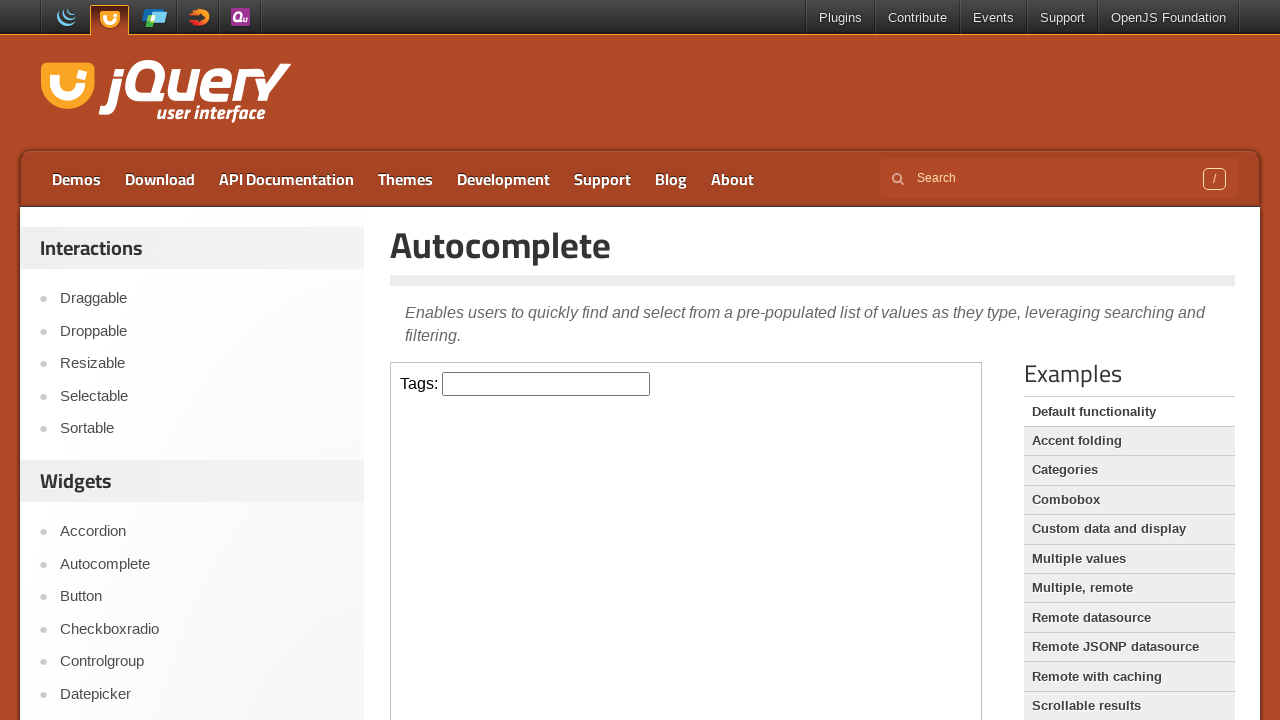

Filled autocomplete text box with 'test' inside iframe on xpath=//div[@id='content']/iframe[@class='demo-frame'] >> internal:control=enter
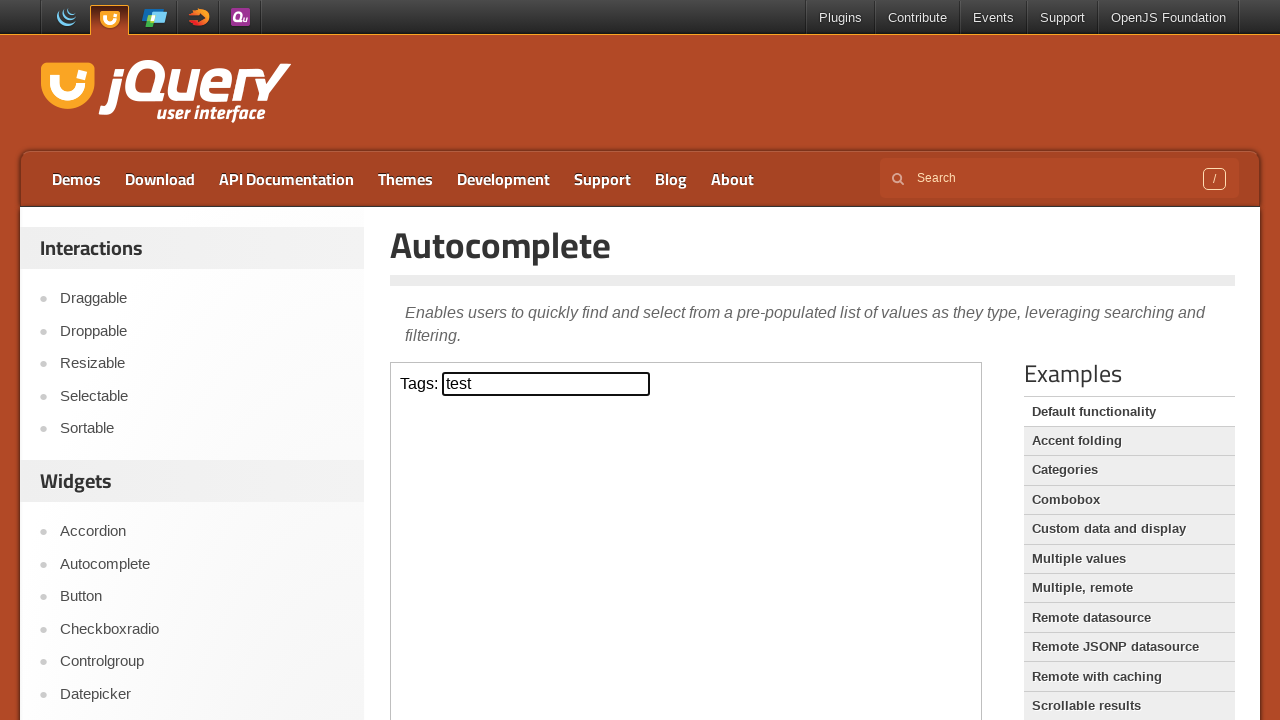

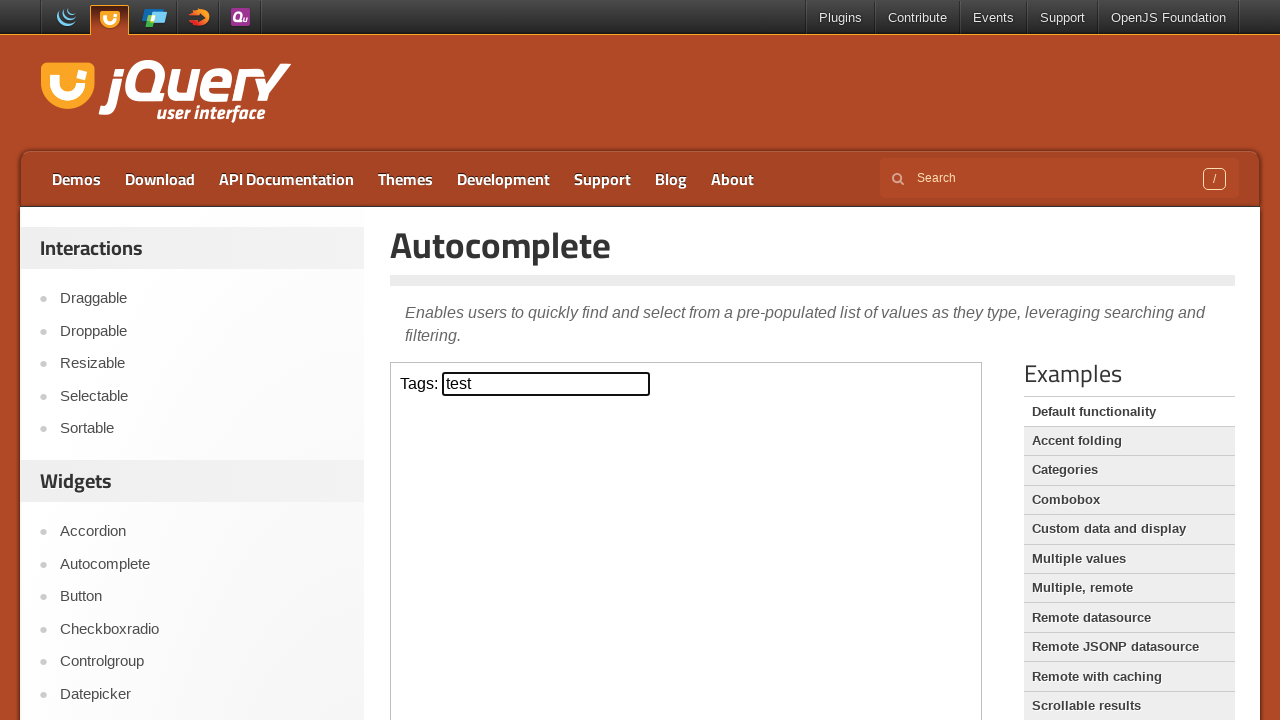